Verifies that the OrangeHRM login page loads with the correct page title "OrangeHRM"

Starting URL: https://opensource-demo.orangehrmlive.com/

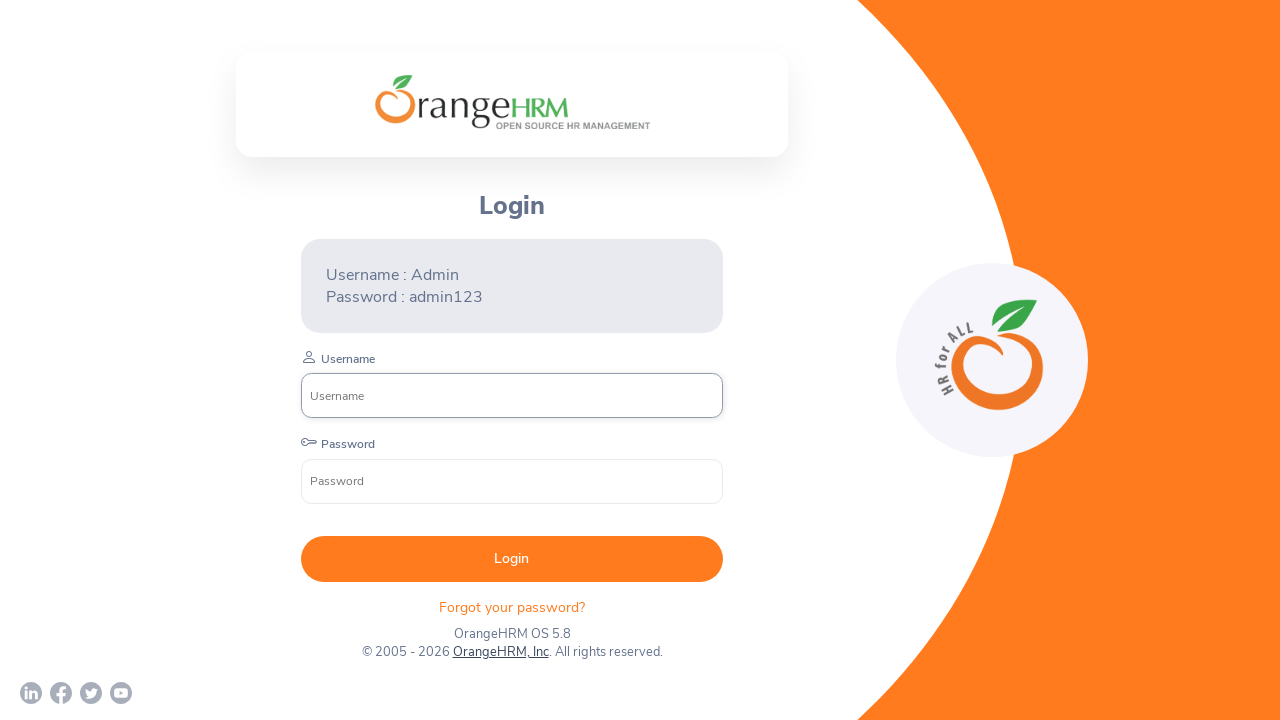

Navigated to OrangeHRM login page
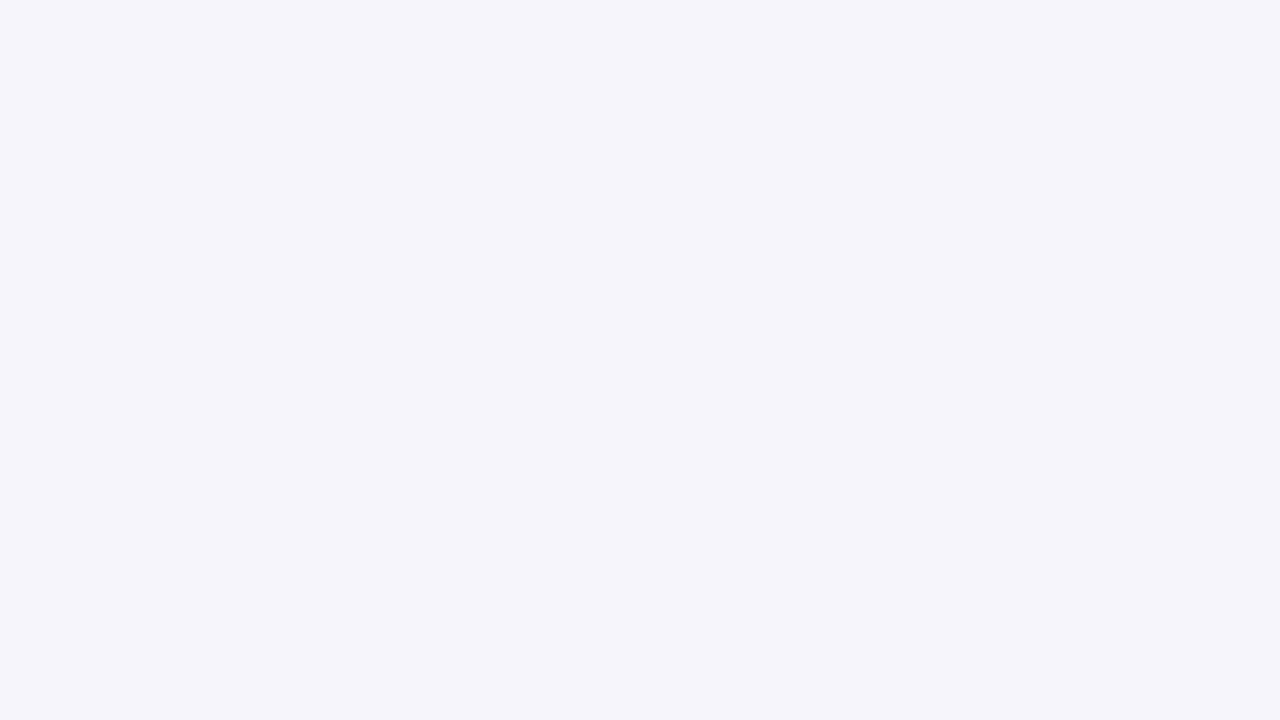

Retrieved page title
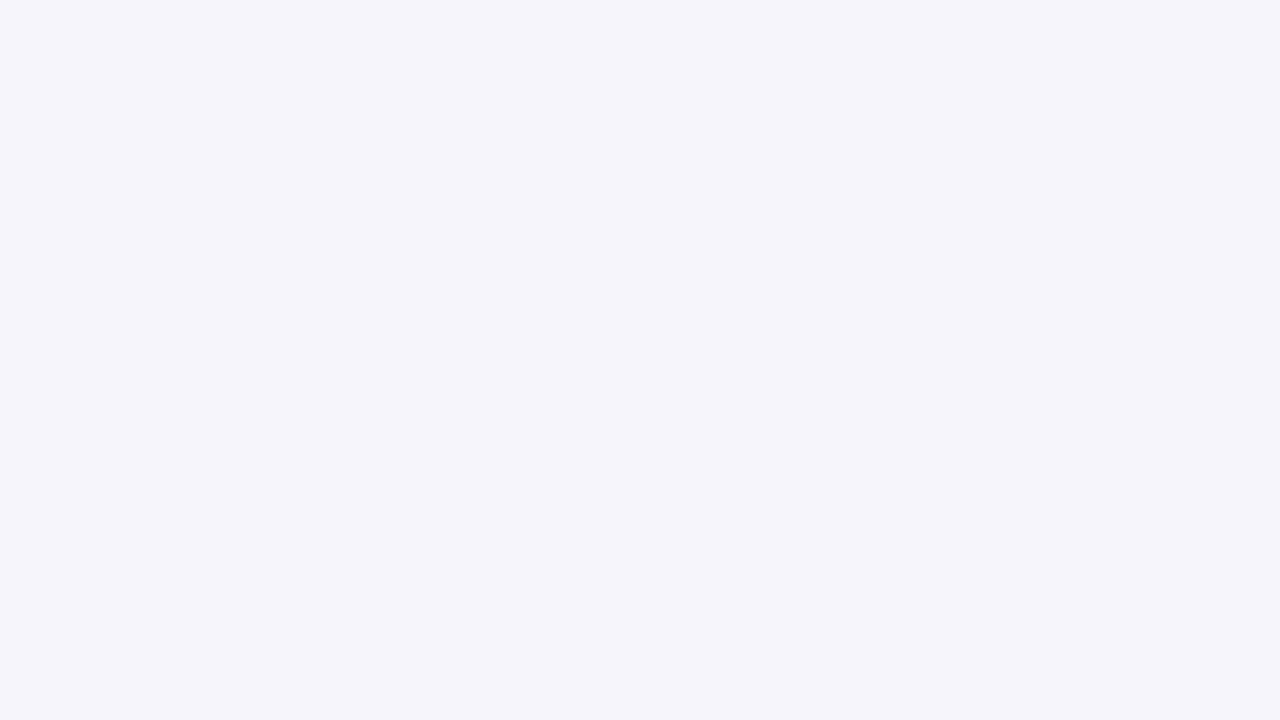

Verified page title is 'OrangeHRM'
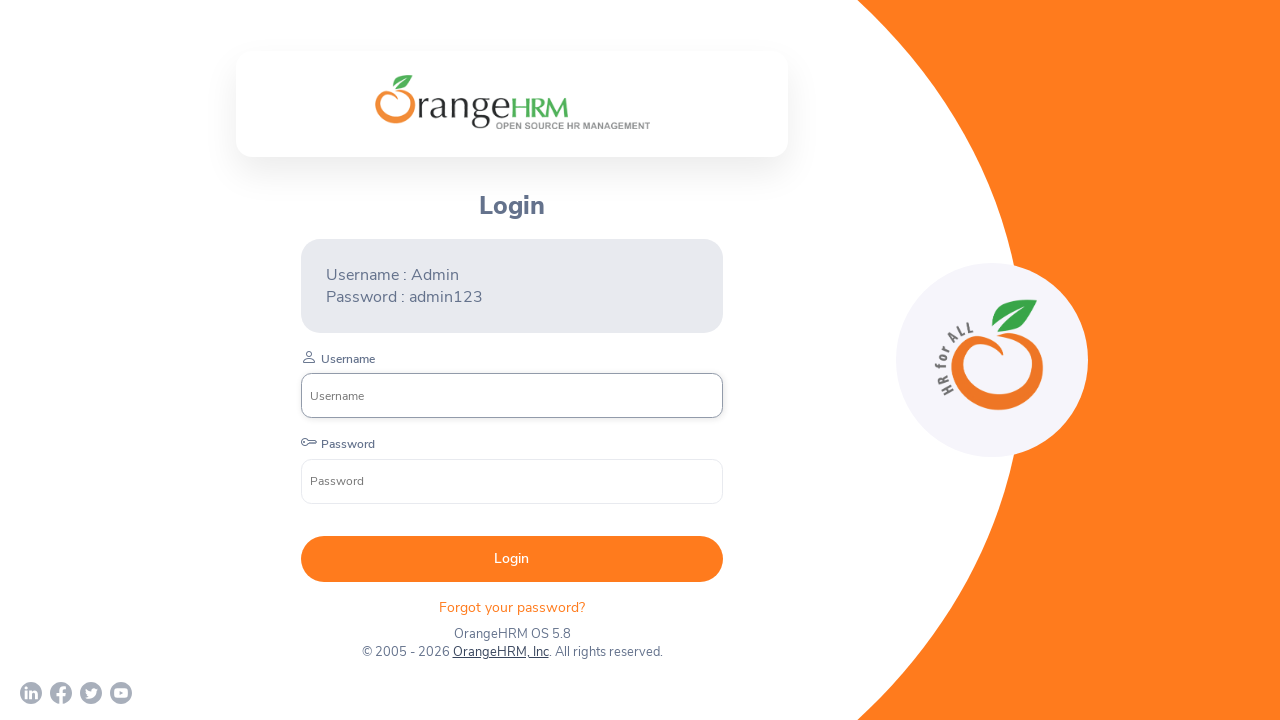

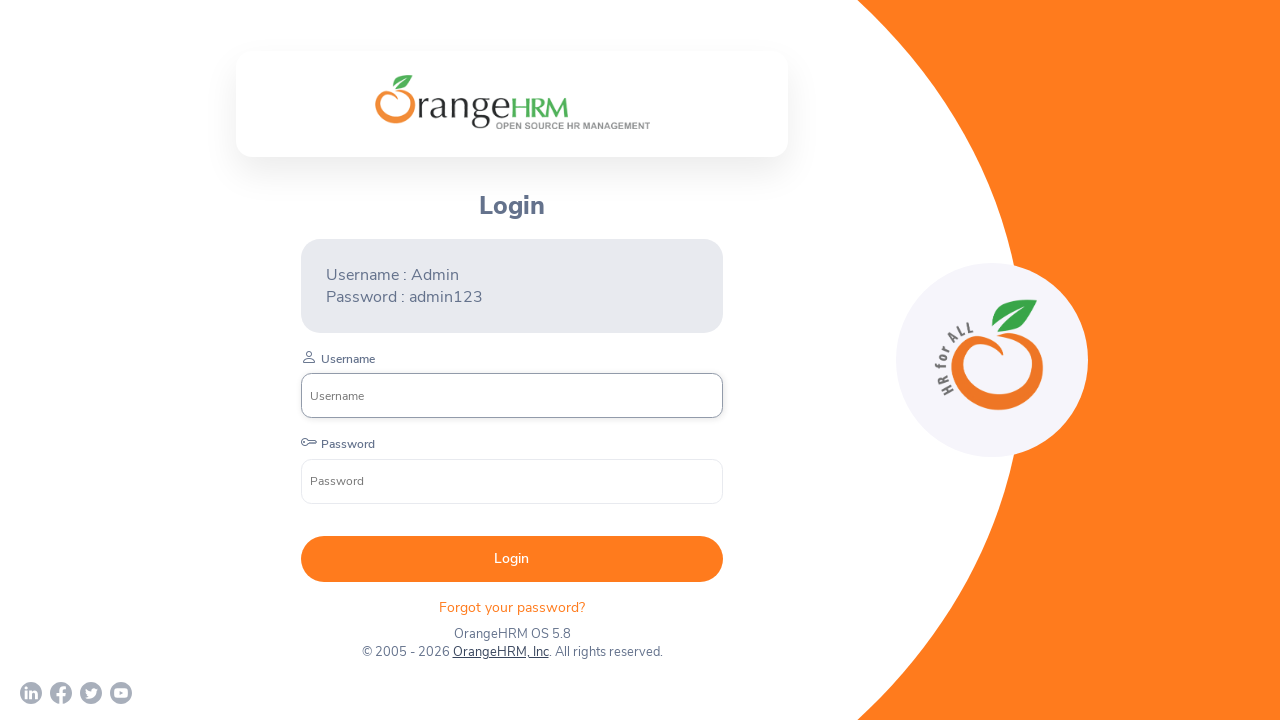